Tests filling in date fields (day, month, year) on a government holiday entitlement calculator form and clicking continue to proceed to the next page

Starting URL: https://www.gov.uk/calculate-your-holiday-entitlement/y/irregular-hours-and-part-year

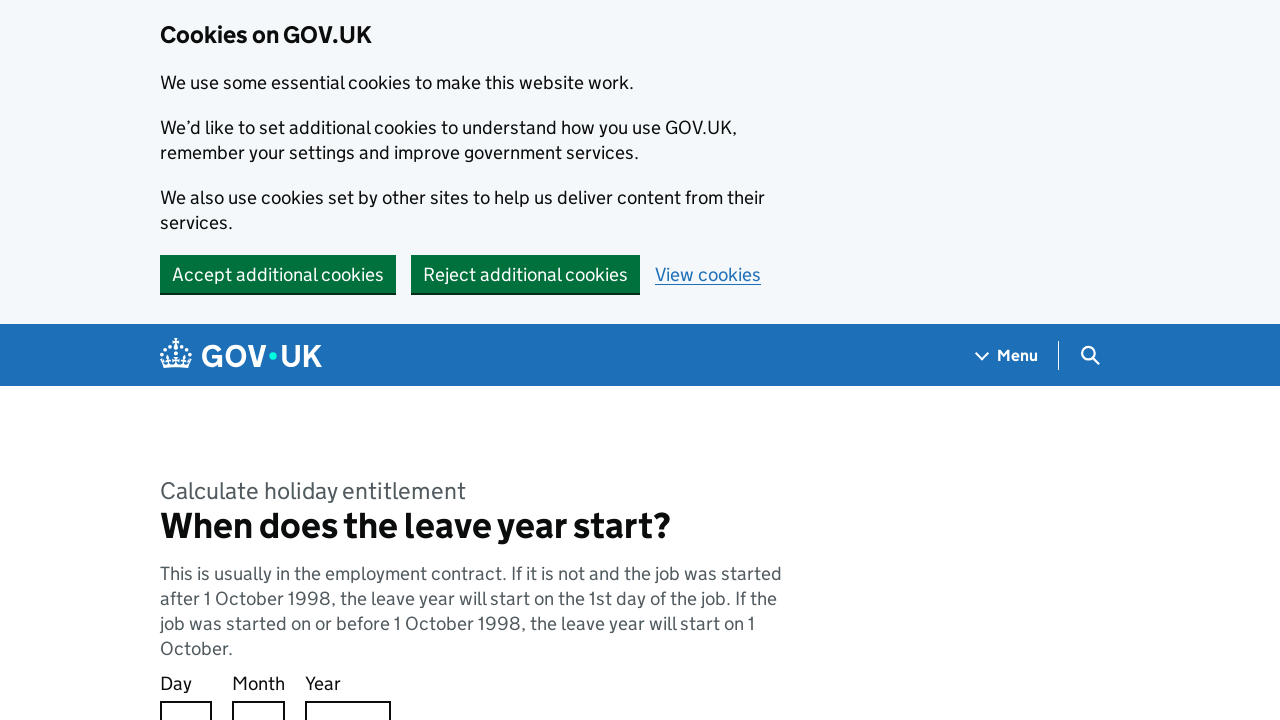

Filled day field with '1' on input#response-0
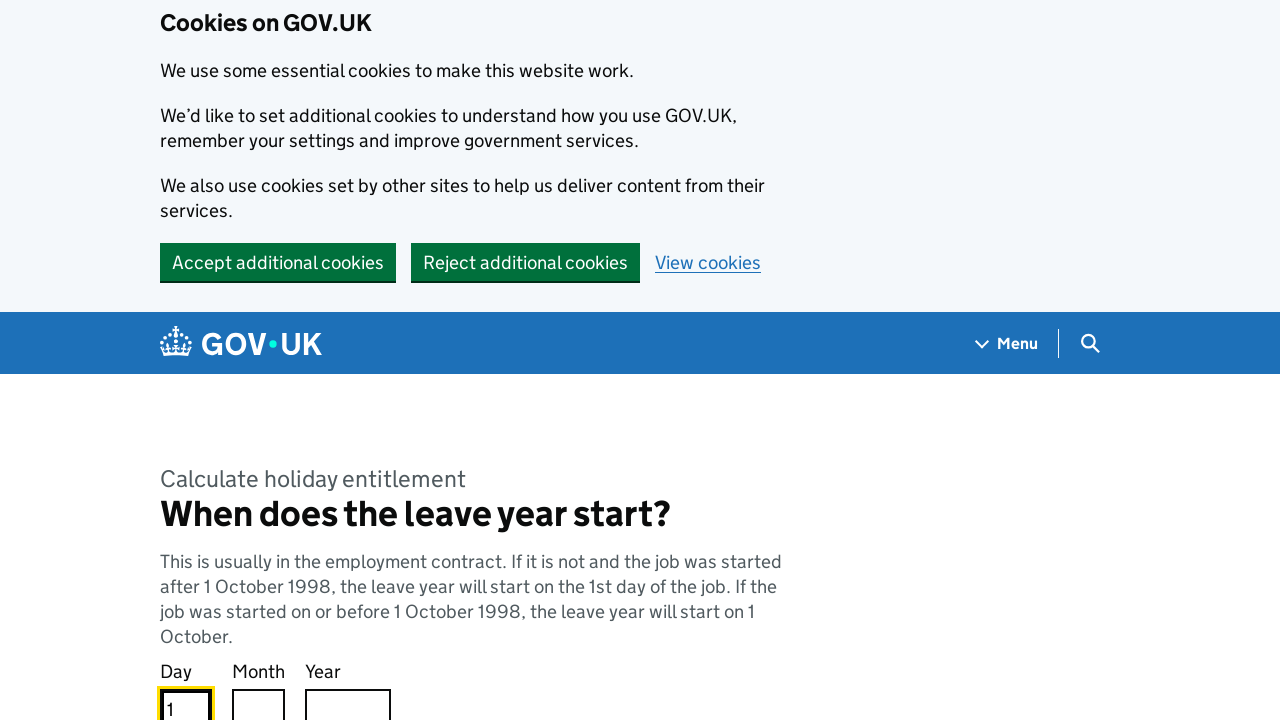

Filled month field with '1' on input#response-1
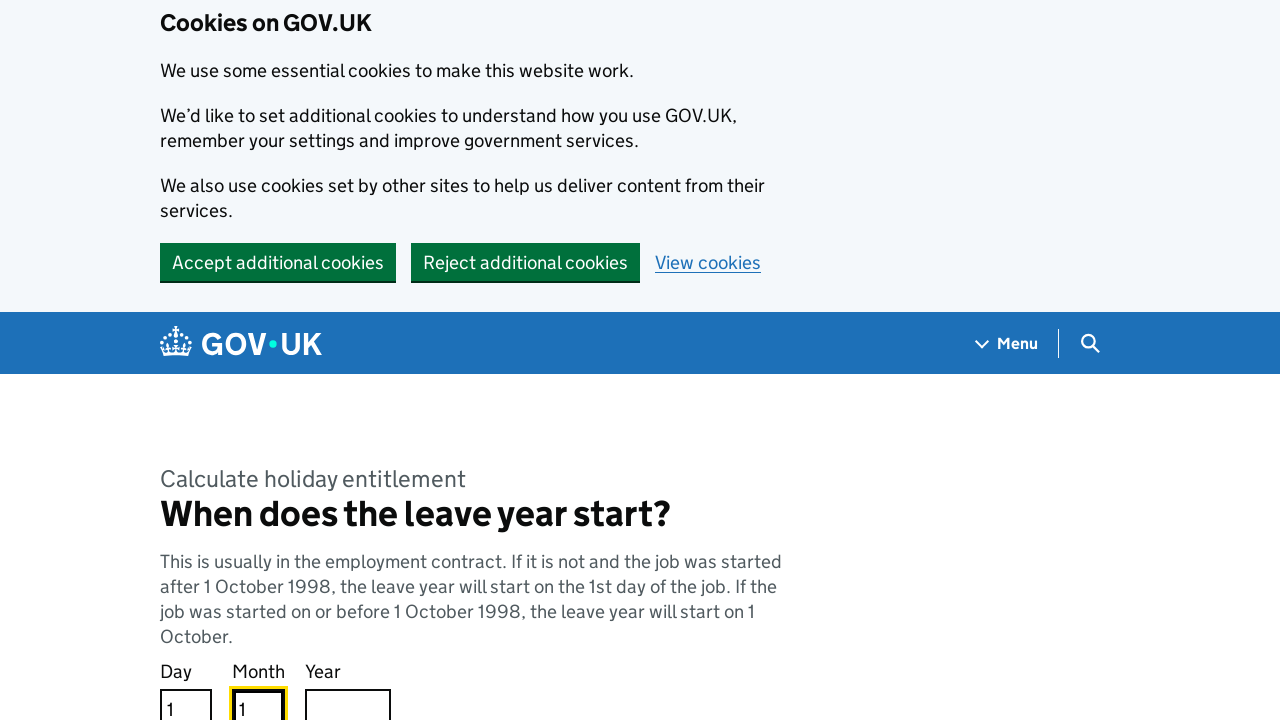

Filled year field with '2000' on input#response-2
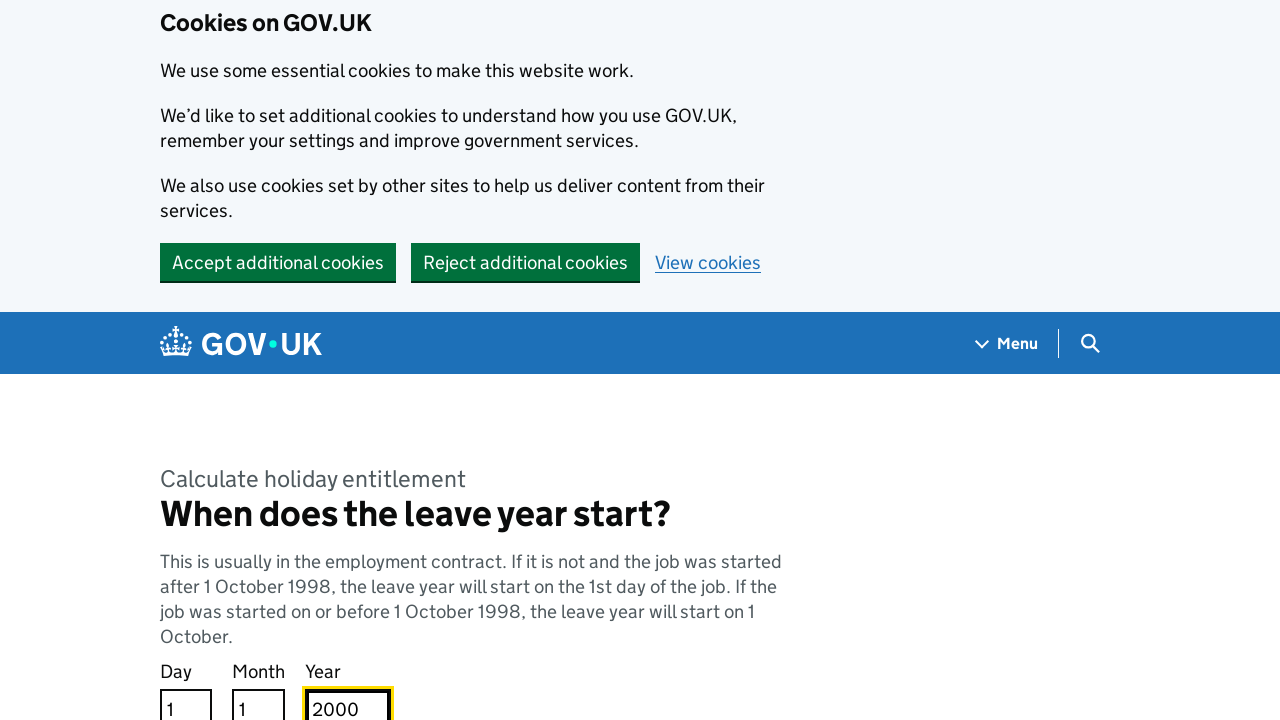

Clicked Continue button to proceed to next page at (209, 360) on text=Continue
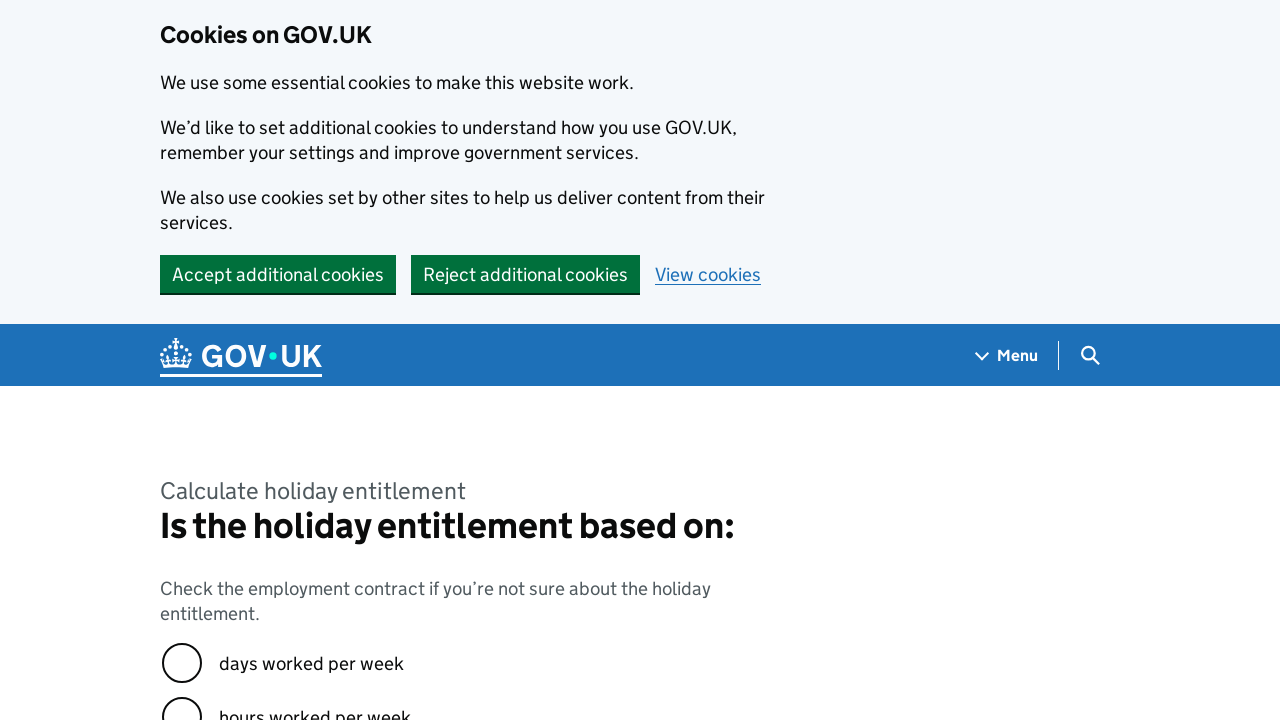

Page navigated to date confirmation page (2000-01-01)
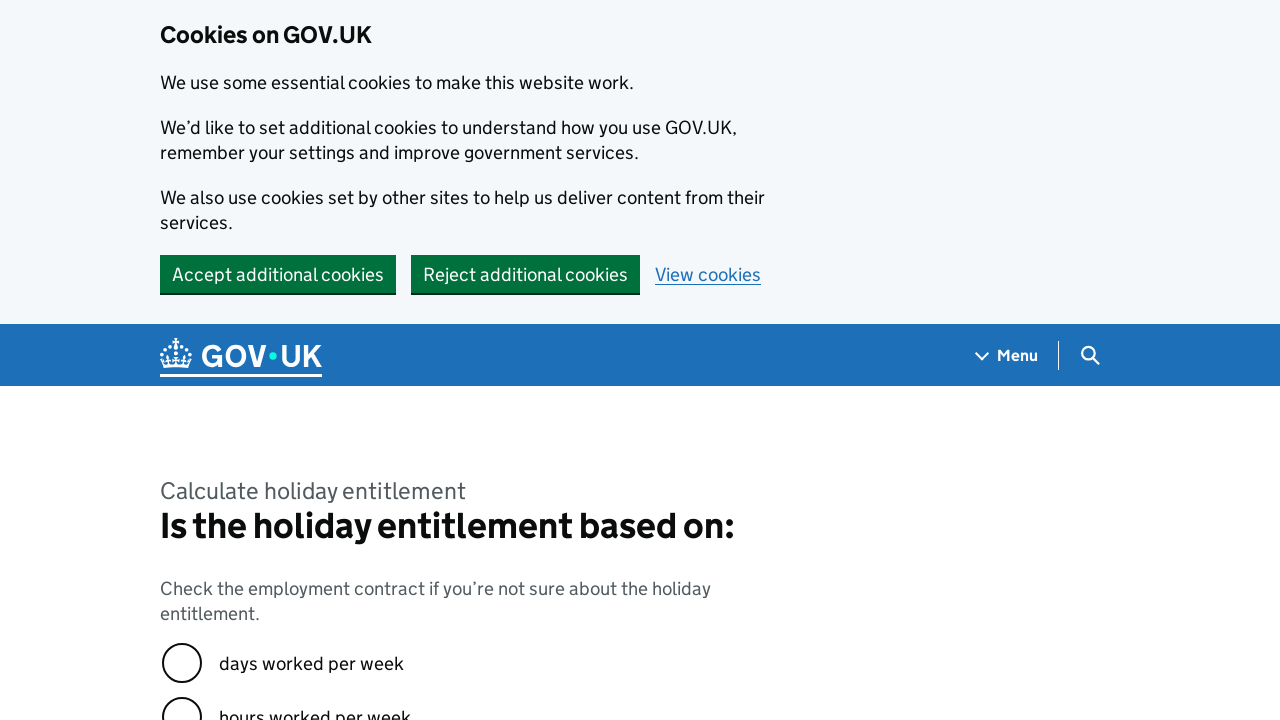

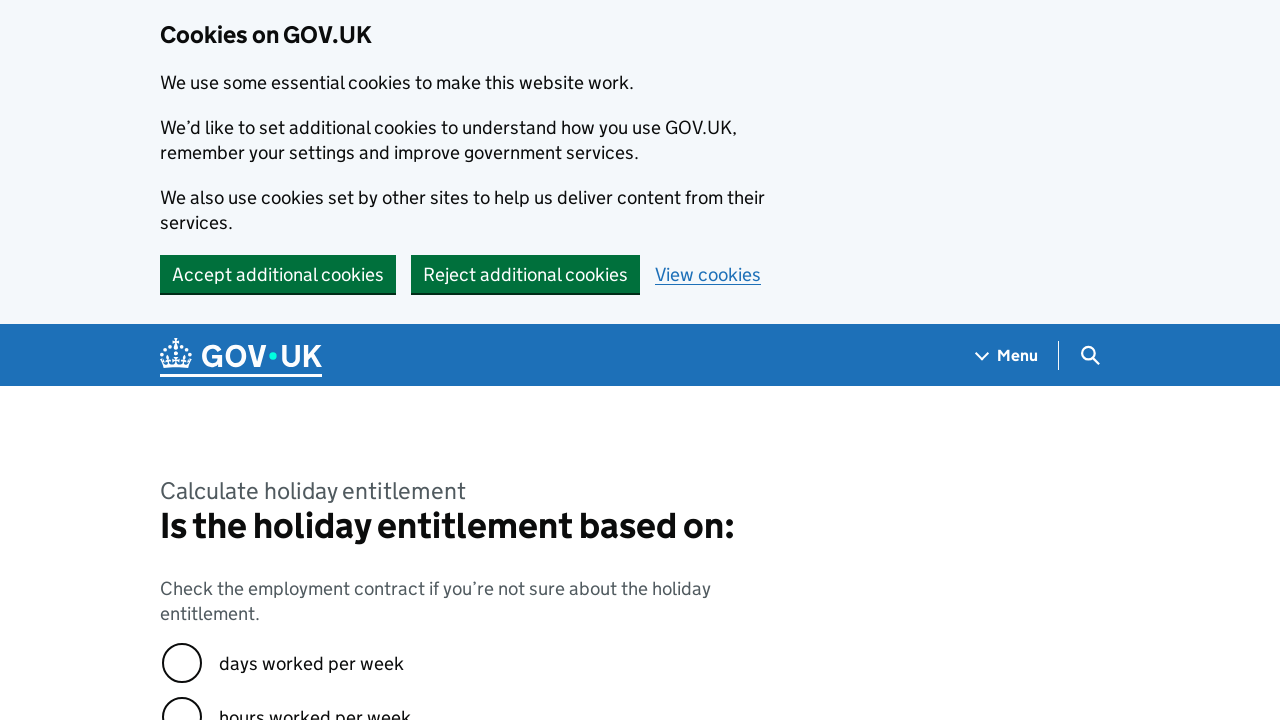